Tests editing a todo item by double-clicking, typing new text, and pressing Enter

Starting URL: https://demo.playwright.dev/todomvc

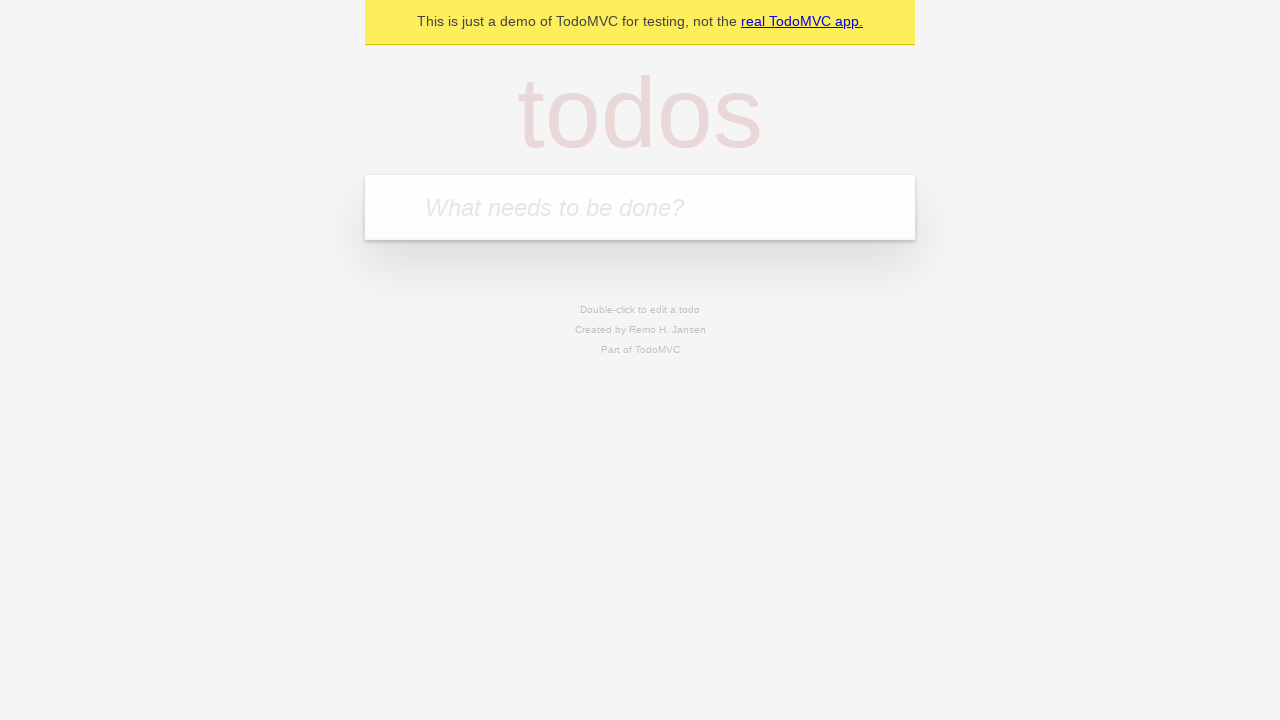

Filled todo input with 'buy some cheese' on internal:attr=[placeholder="What needs to be done?"i]
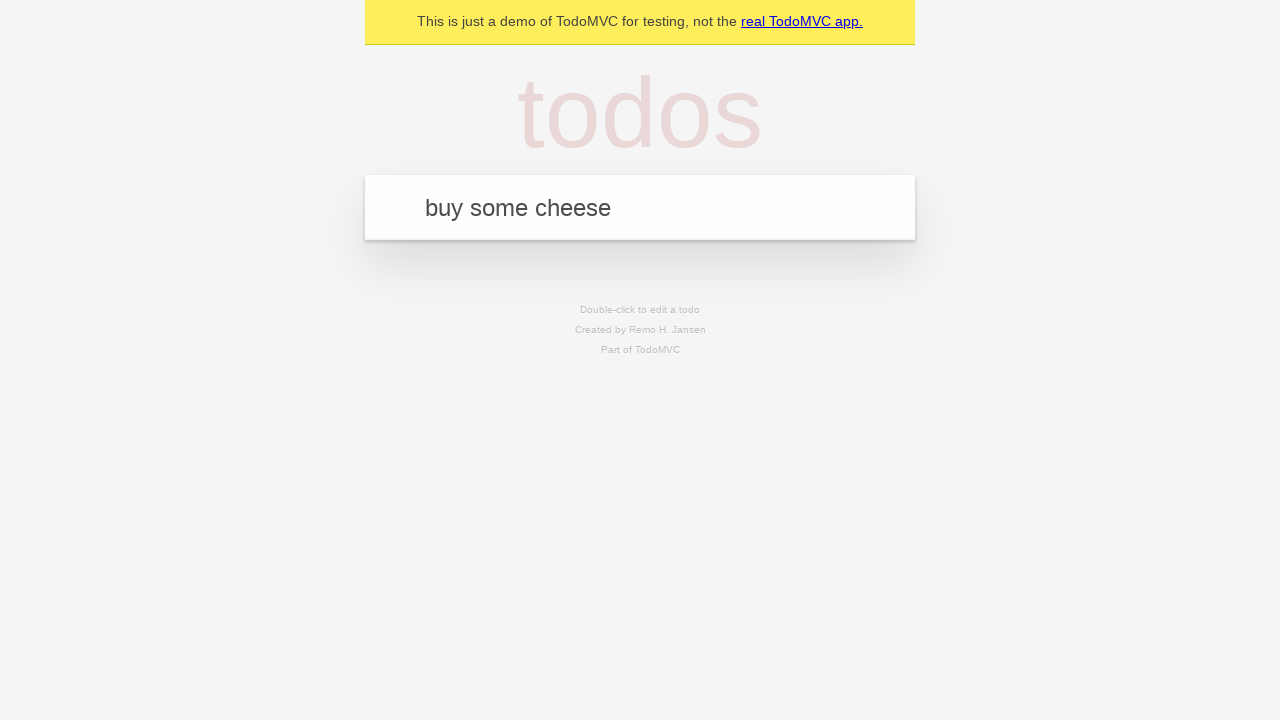

Pressed Enter to add first todo item on internal:attr=[placeholder="What needs to be done?"i]
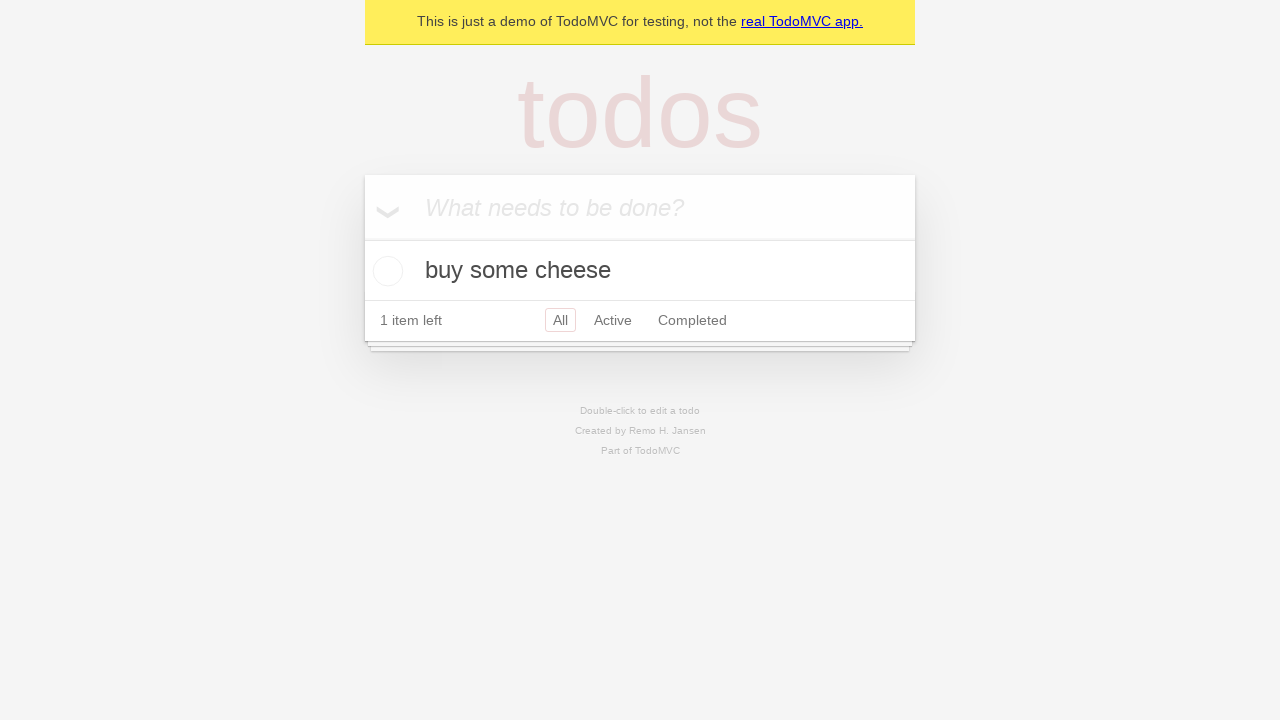

Filled todo input with 'feed the cat' on internal:attr=[placeholder="What needs to be done?"i]
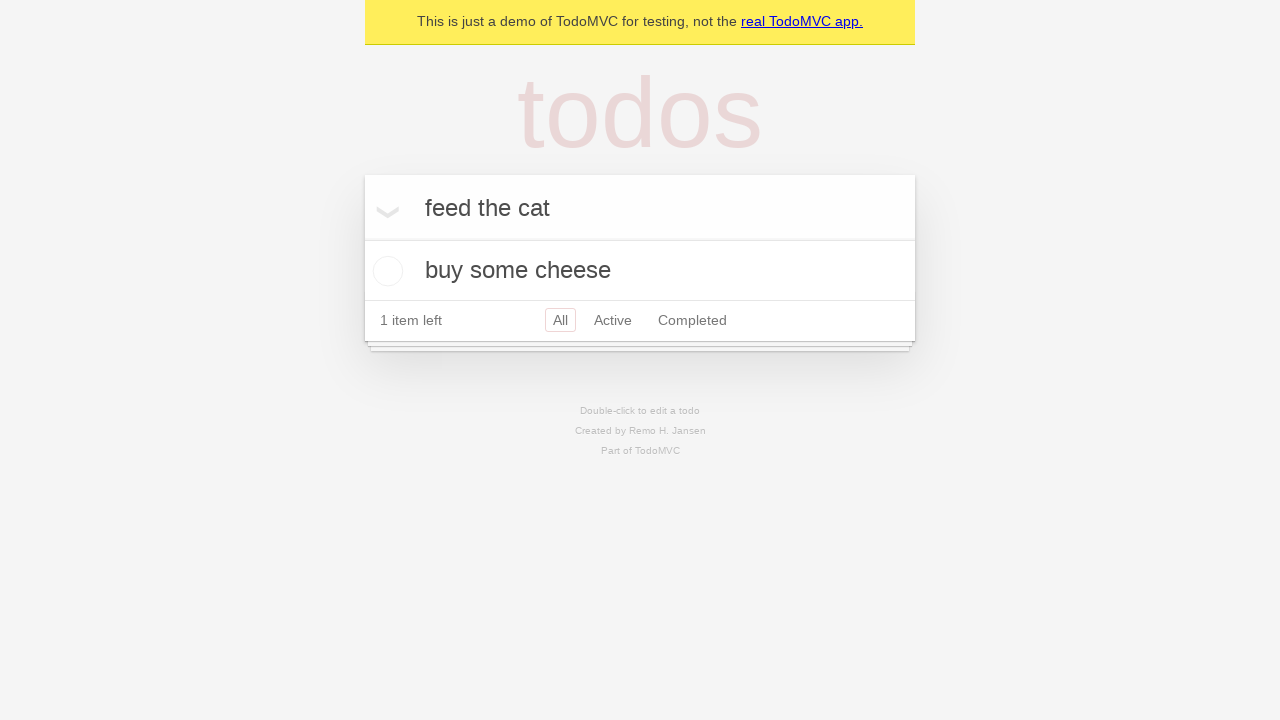

Pressed Enter to add second todo item on internal:attr=[placeholder="What needs to be done?"i]
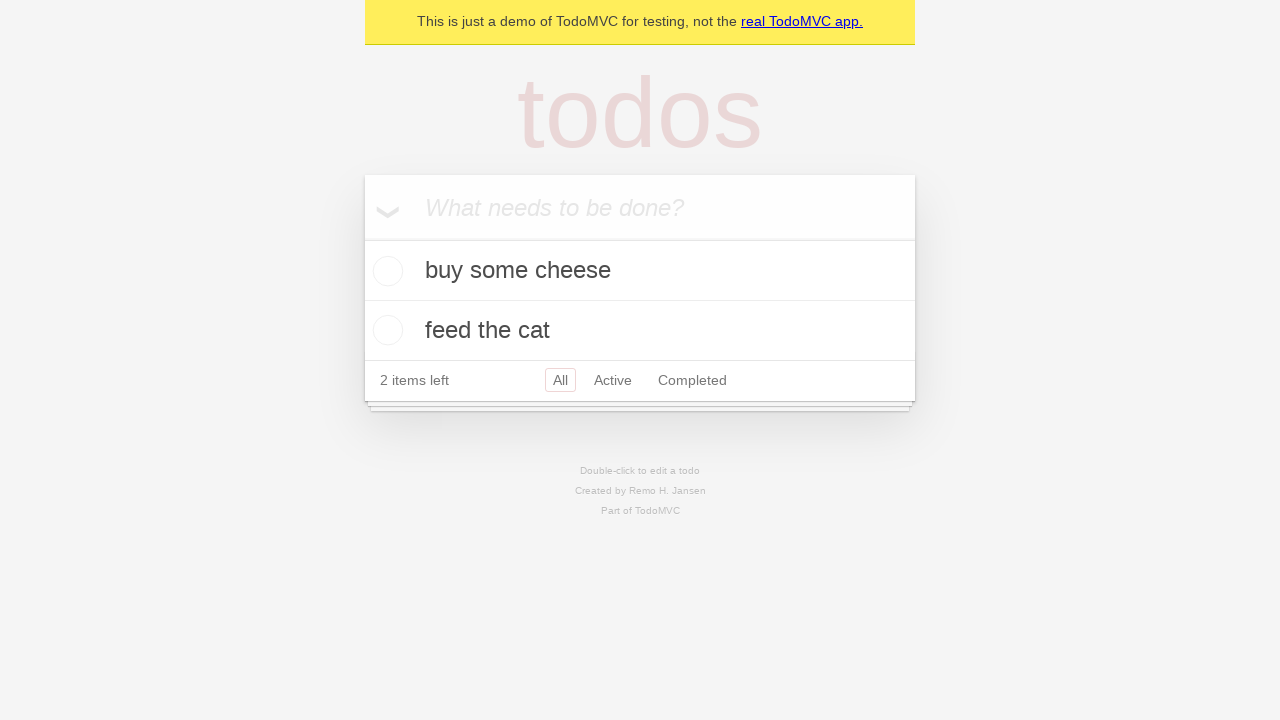

Filled todo input with 'book a doctors appointment' on internal:attr=[placeholder="What needs to be done?"i]
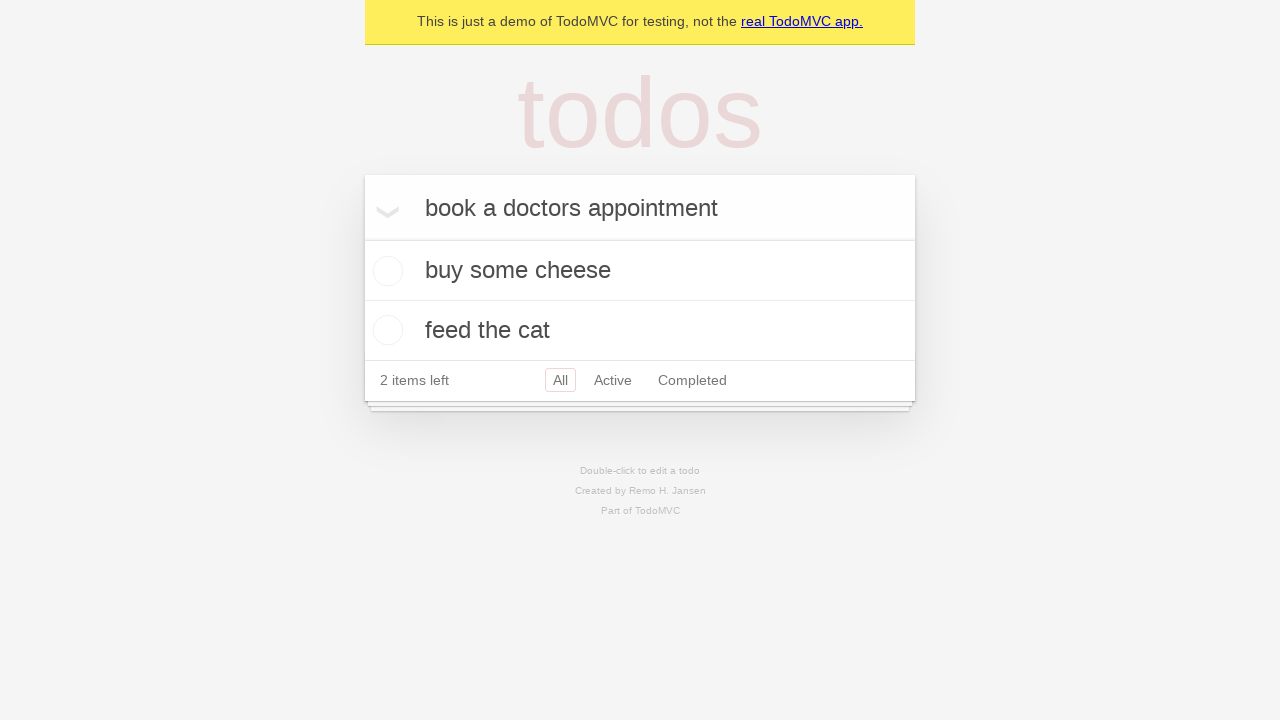

Pressed Enter to add third todo item on internal:attr=[placeholder="What needs to be done?"i]
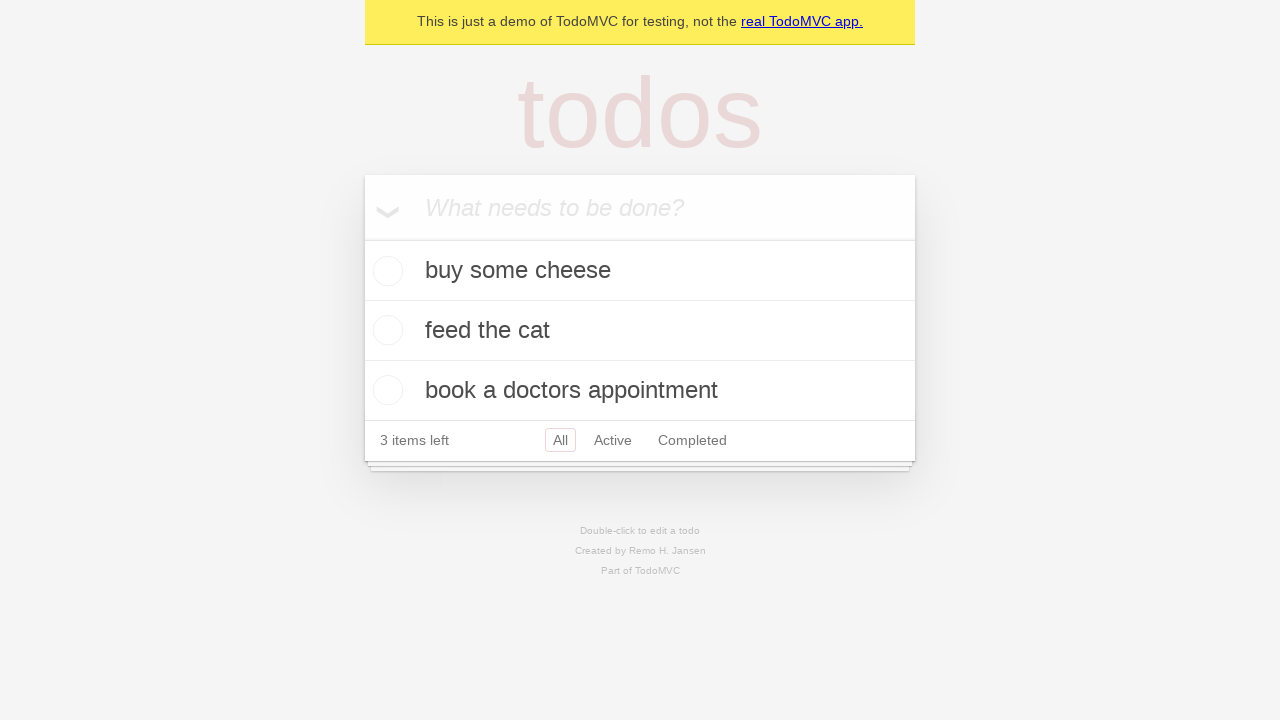

Double-clicked second todo item to enter edit mode at (640, 331) on internal:testid=[data-testid="todo-item"s] >> nth=1
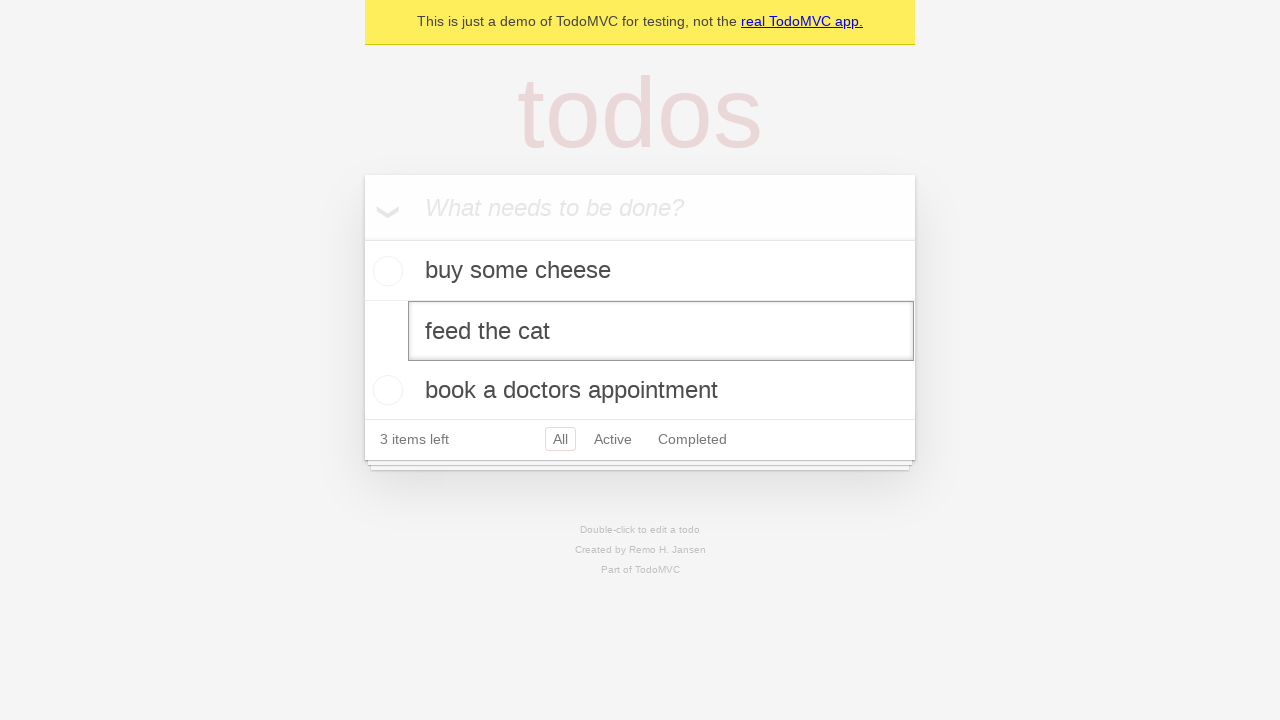

Filled edit textbox with new text 'buy some sausages' on internal:testid=[data-testid="todo-item"s] >> nth=1 >> internal:role=textbox[nam
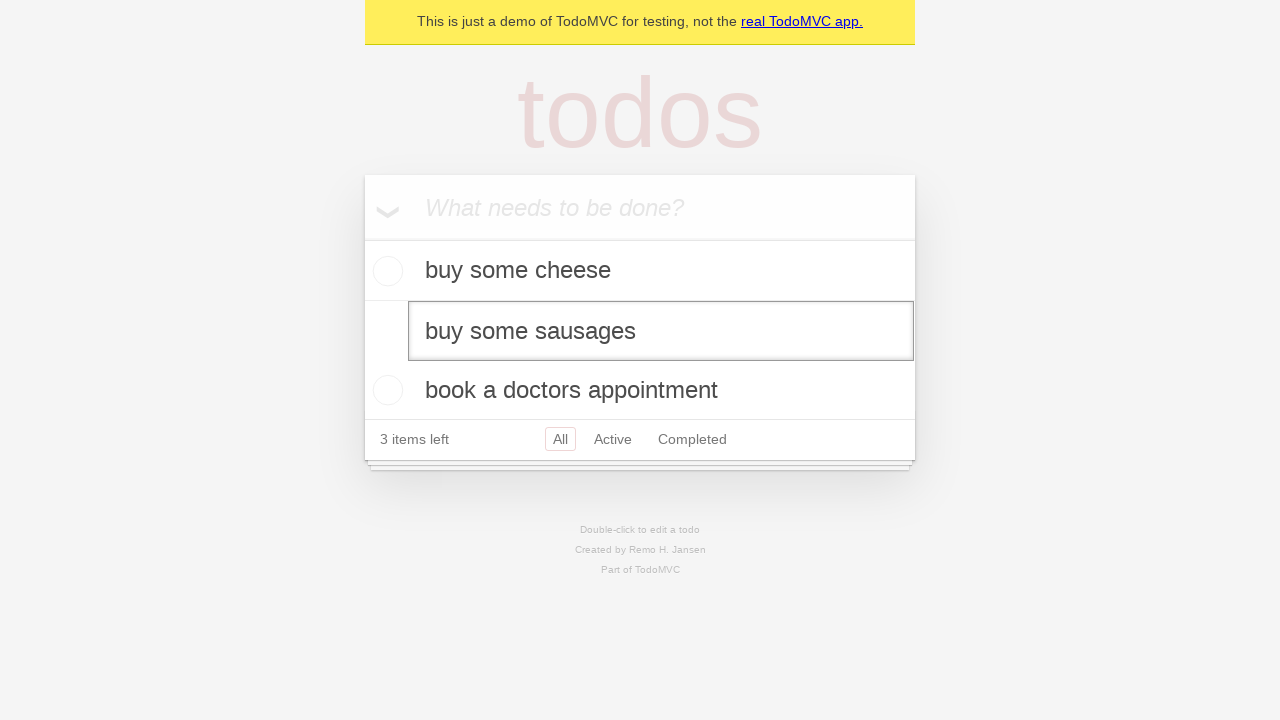

Pressed Enter to save the edited todo item on internal:testid=[data-testid="todo-item"s] >> nth=1 >> internal:role=textbox[nam
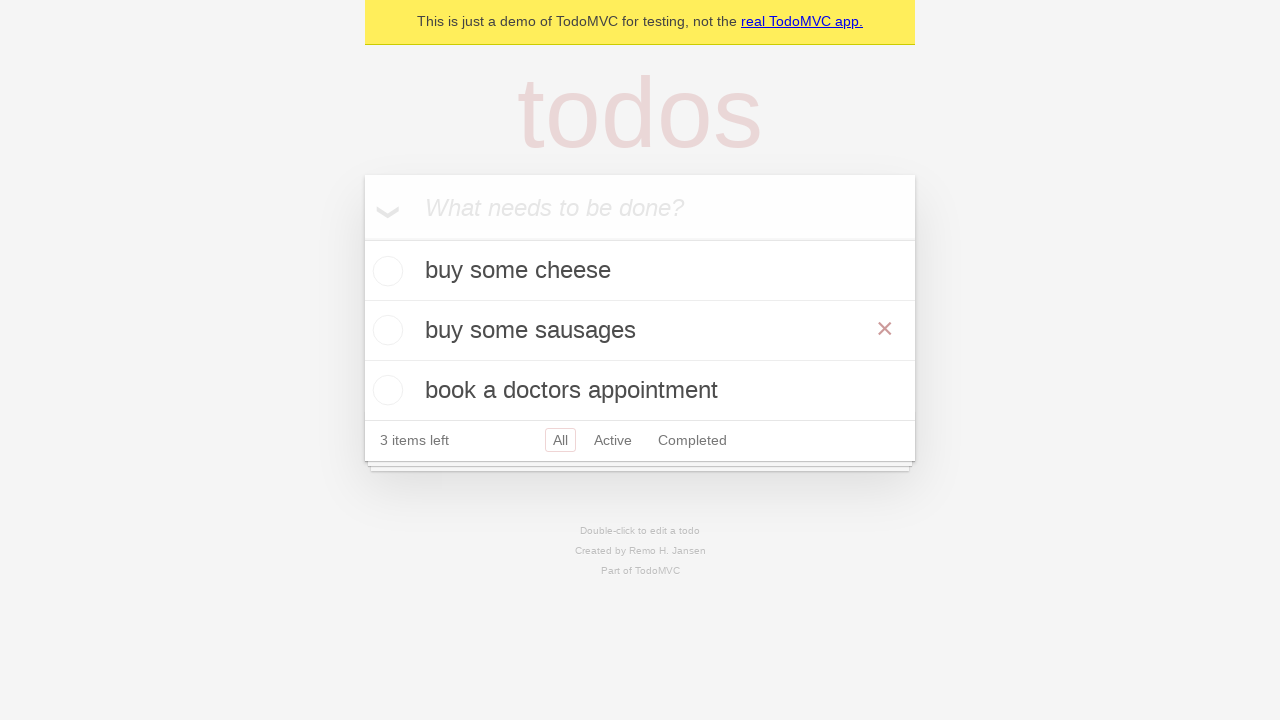

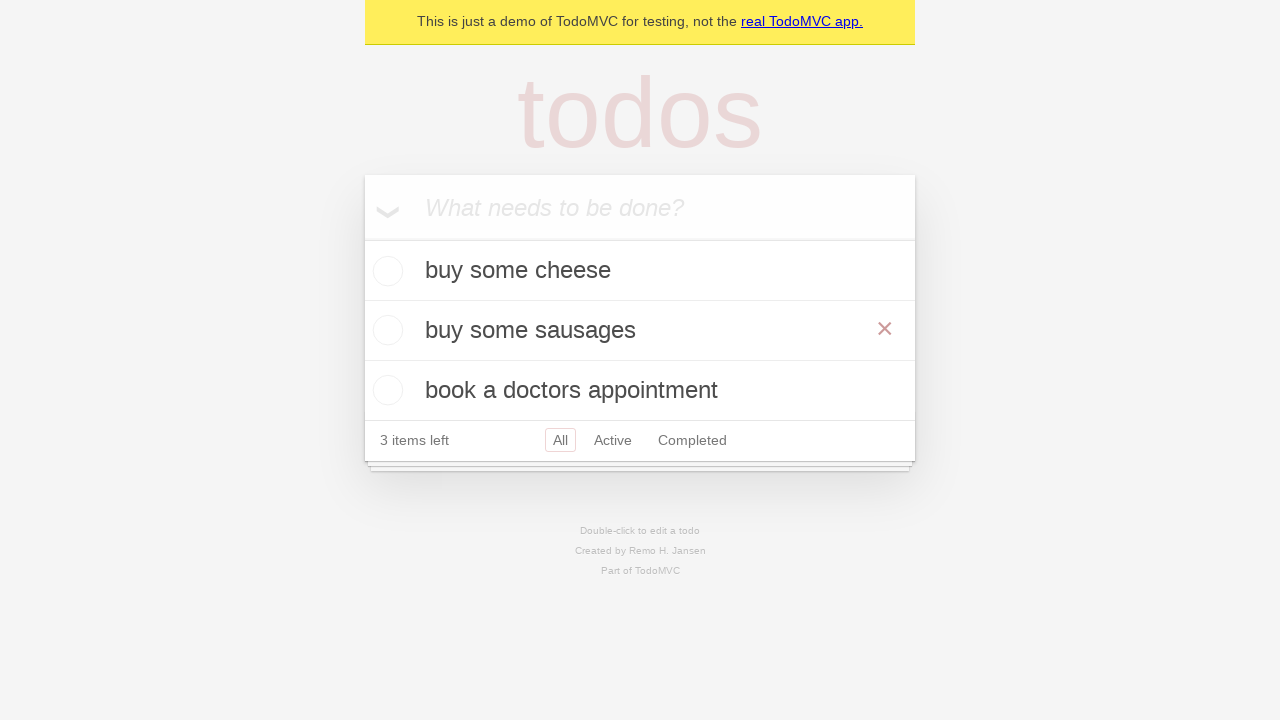